Tests the download functionality on the DemoQA upload-download page by clicking the download button to initiate a file download.

Starting URL: https://demoqa.com/upload-download

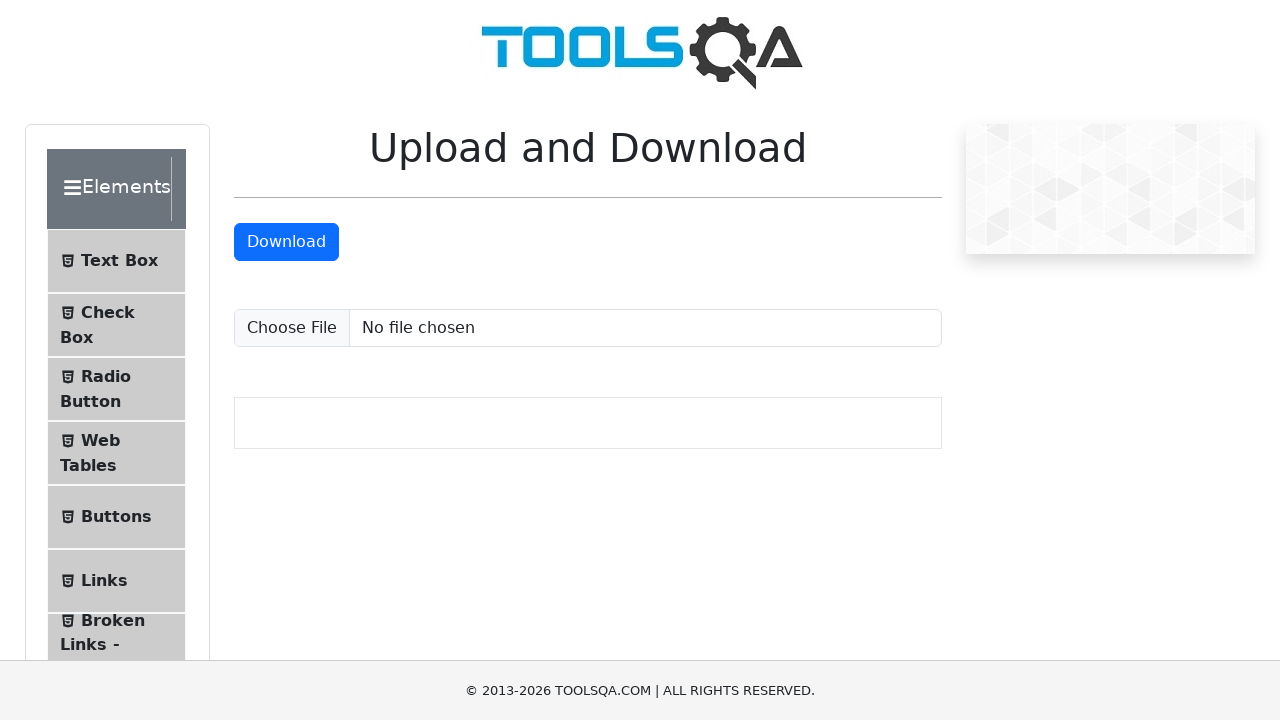

Download button became visible
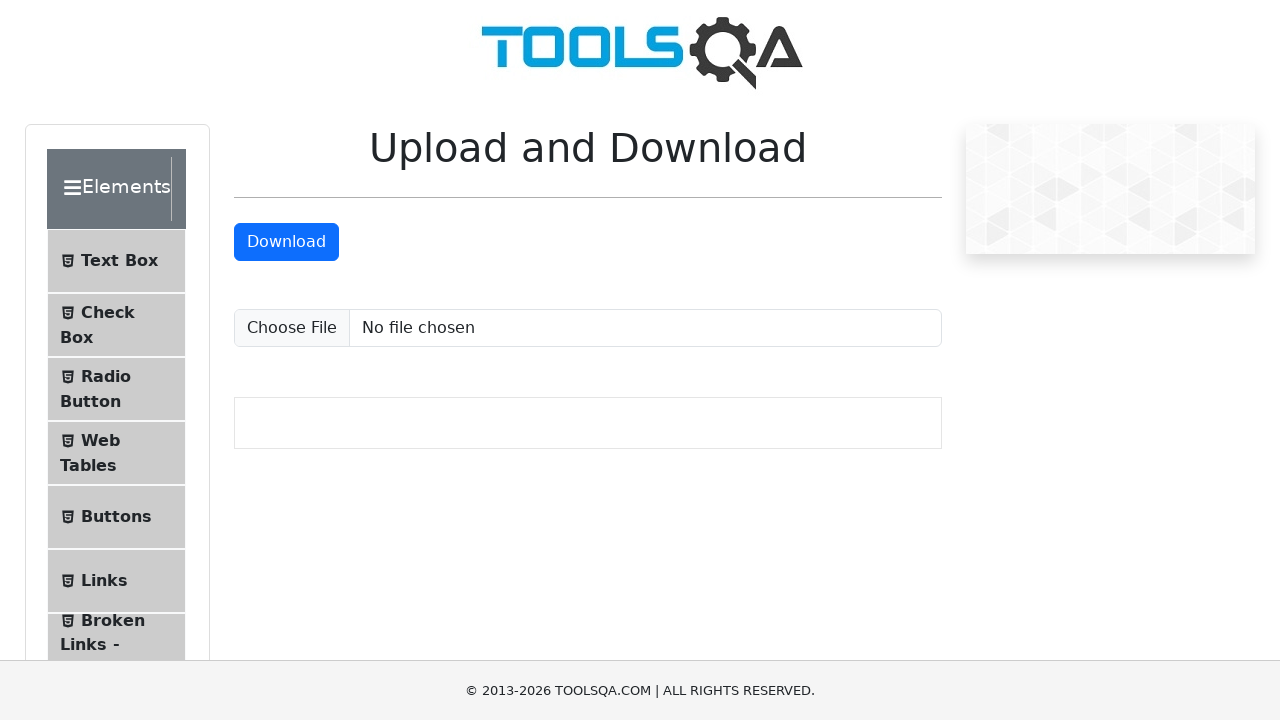

Clicked the download button to initiate file download at (286, 242) on #downloadButton
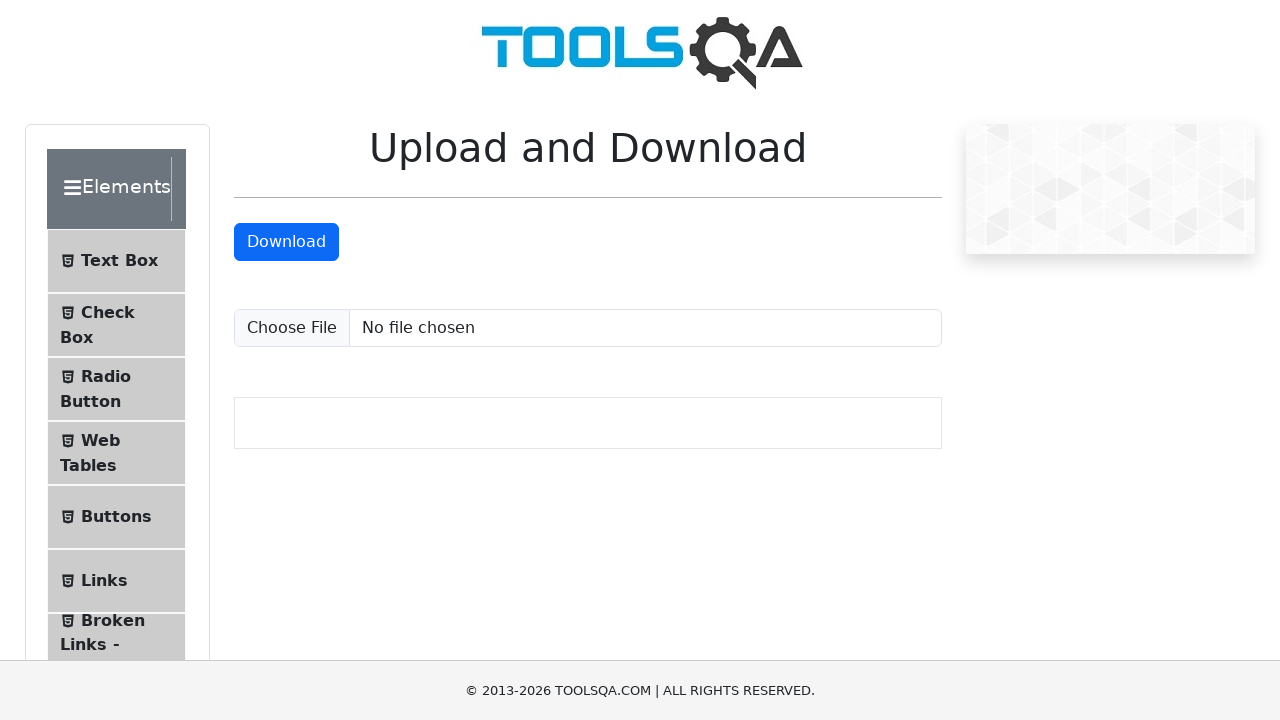

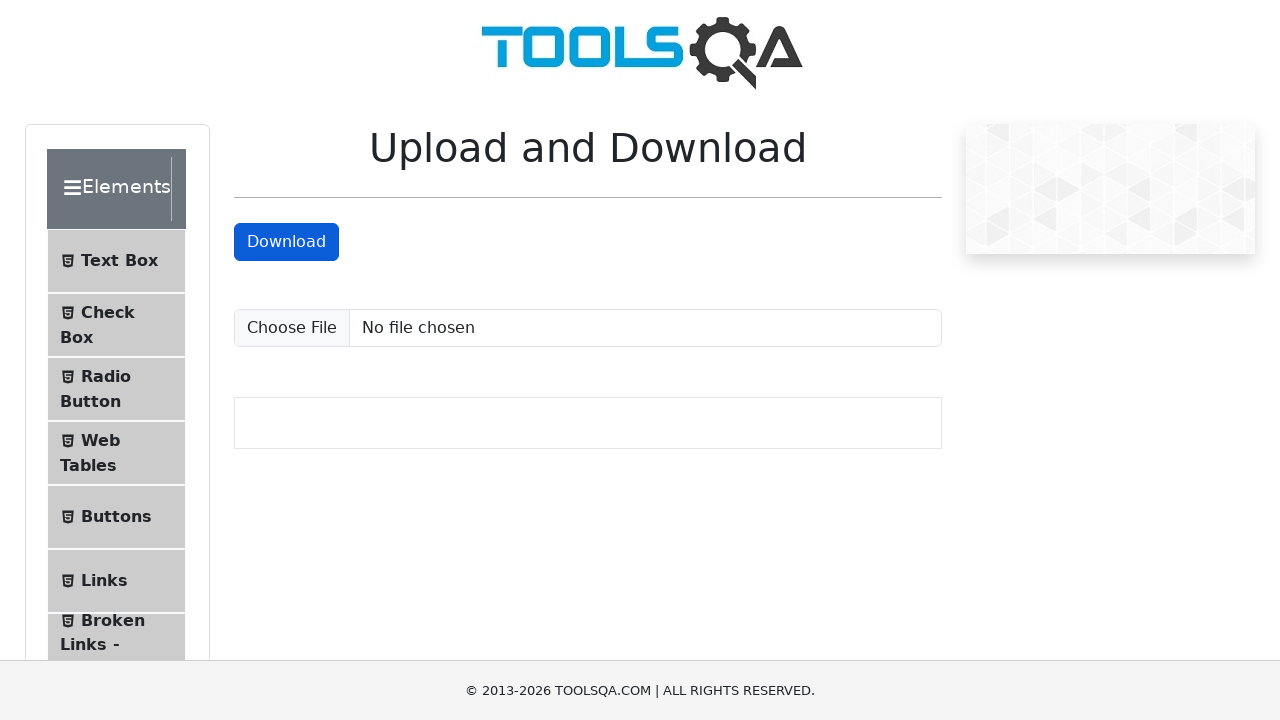